Tests navigation to a specific product page by clicking on Samsung Galaxy S6 and verifying the product title is displayed correctly

Starting URL: https://www.demoblaze.com/

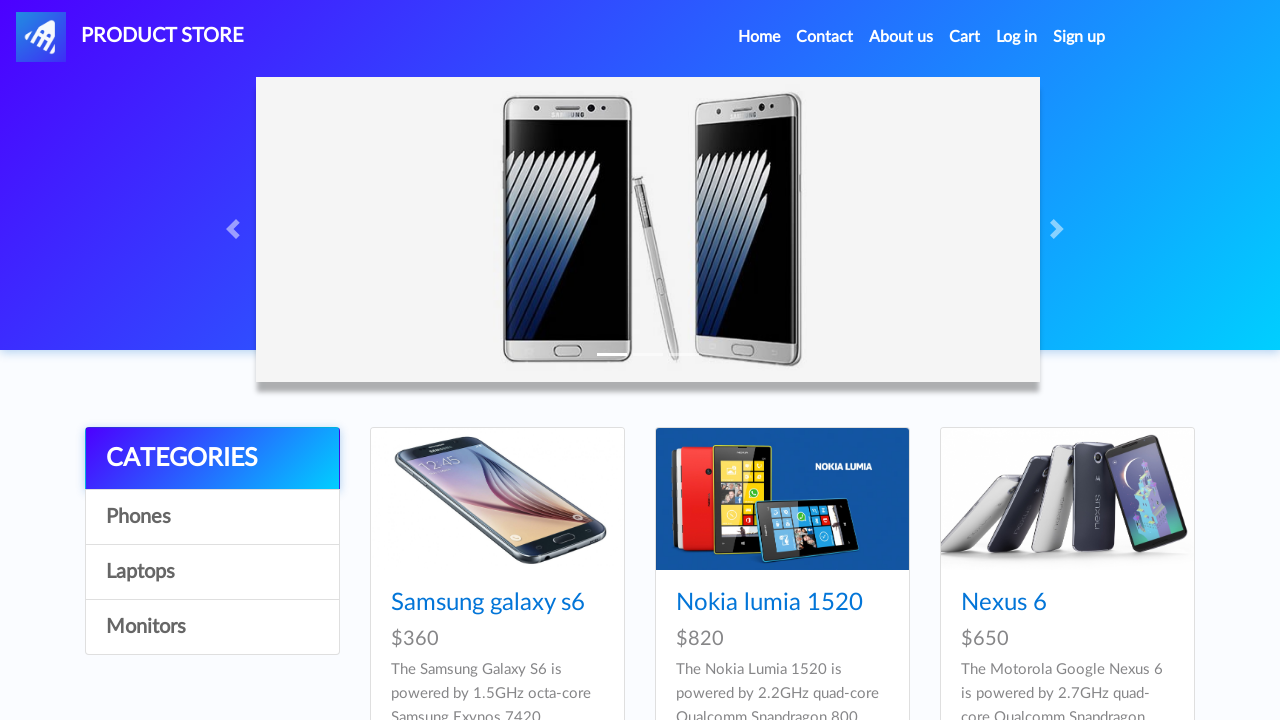

Clicked on Samsung Galaxy S6 product link at (488, 603) on xpath=//a[text() = 'Samsung galaxy s6']
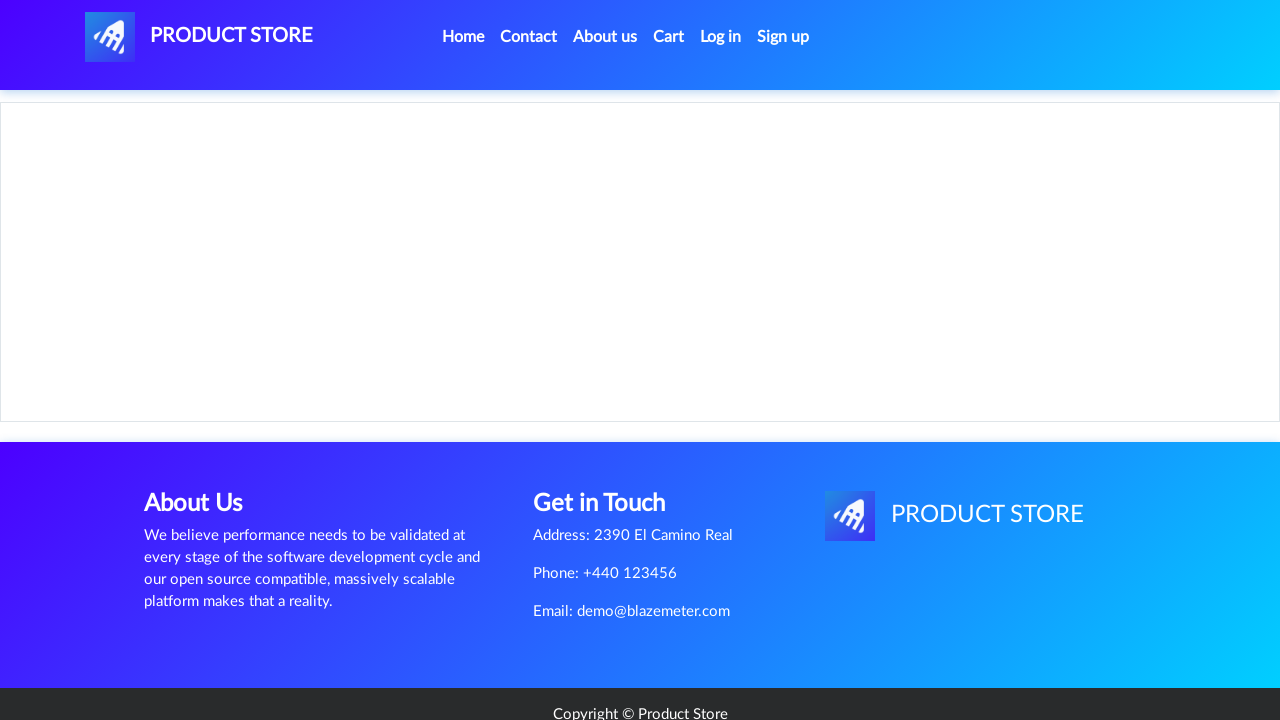

Product page loaded and product title (h2) is displayed
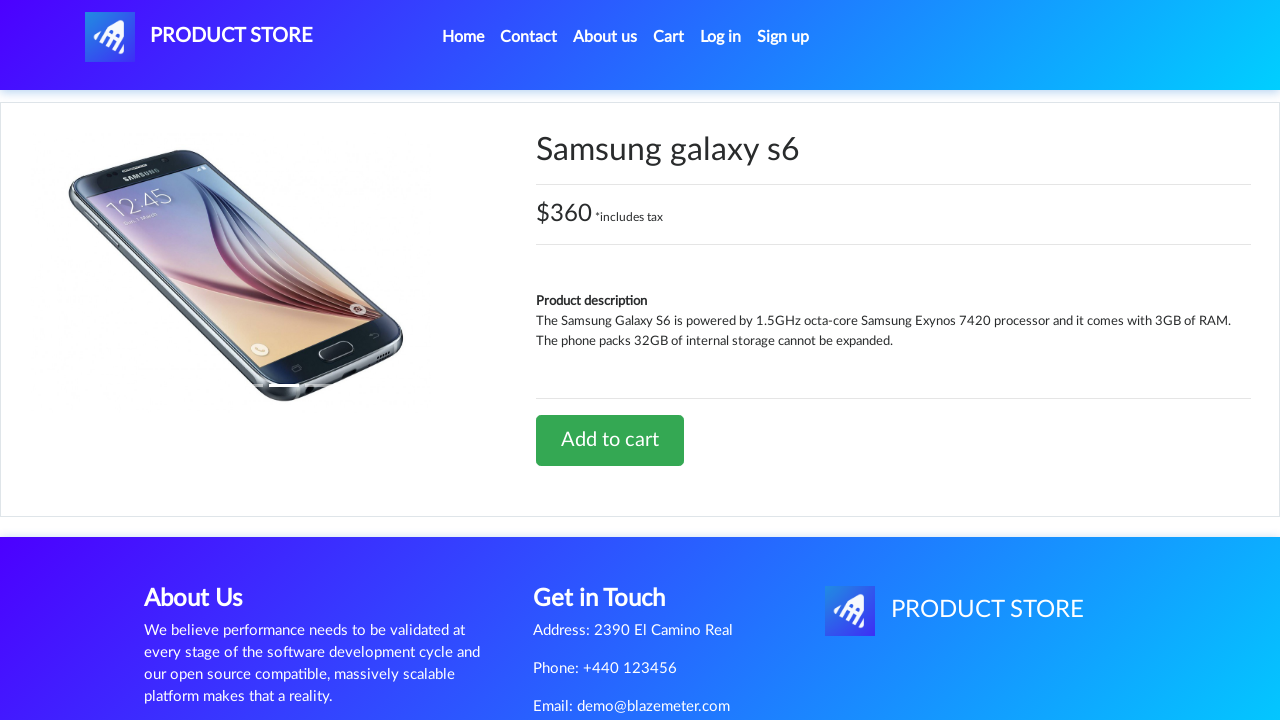

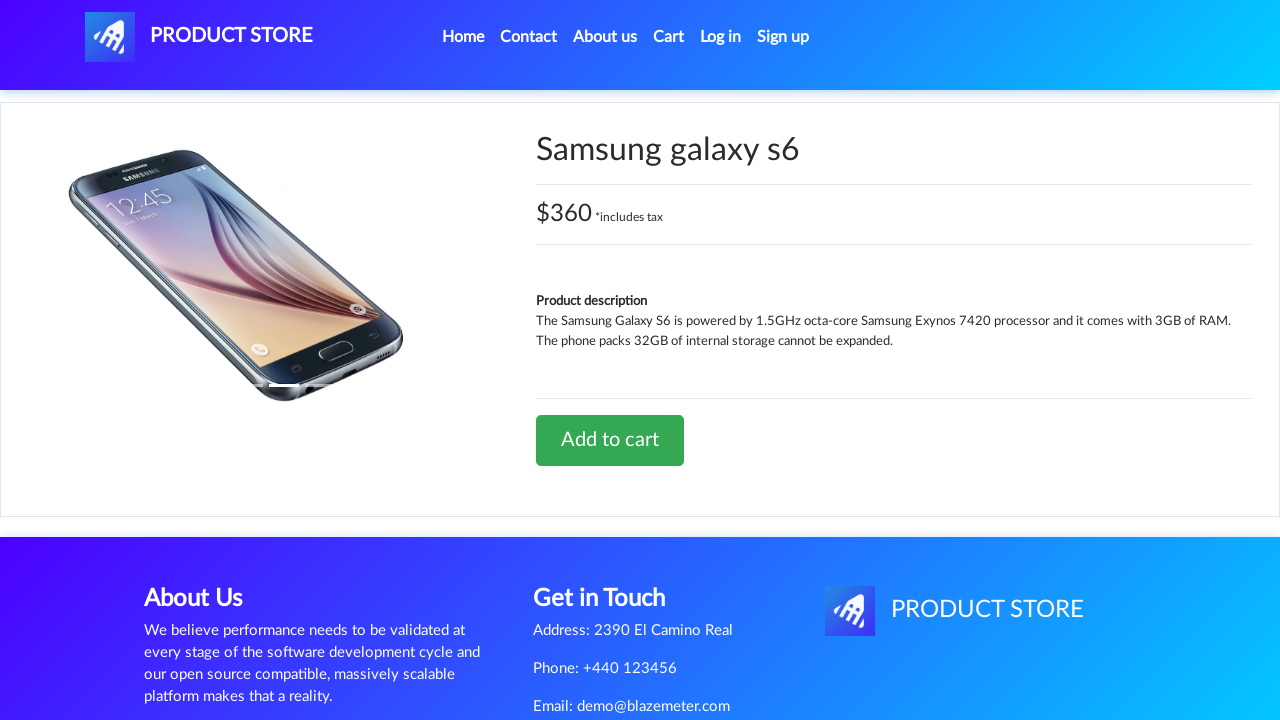